Tests various button interactions including single click, right click, and double click on different buttons and verifies the resulting messages

Starting URL: https://www.tutorialspoint.com/selenium/practice/buttons.php

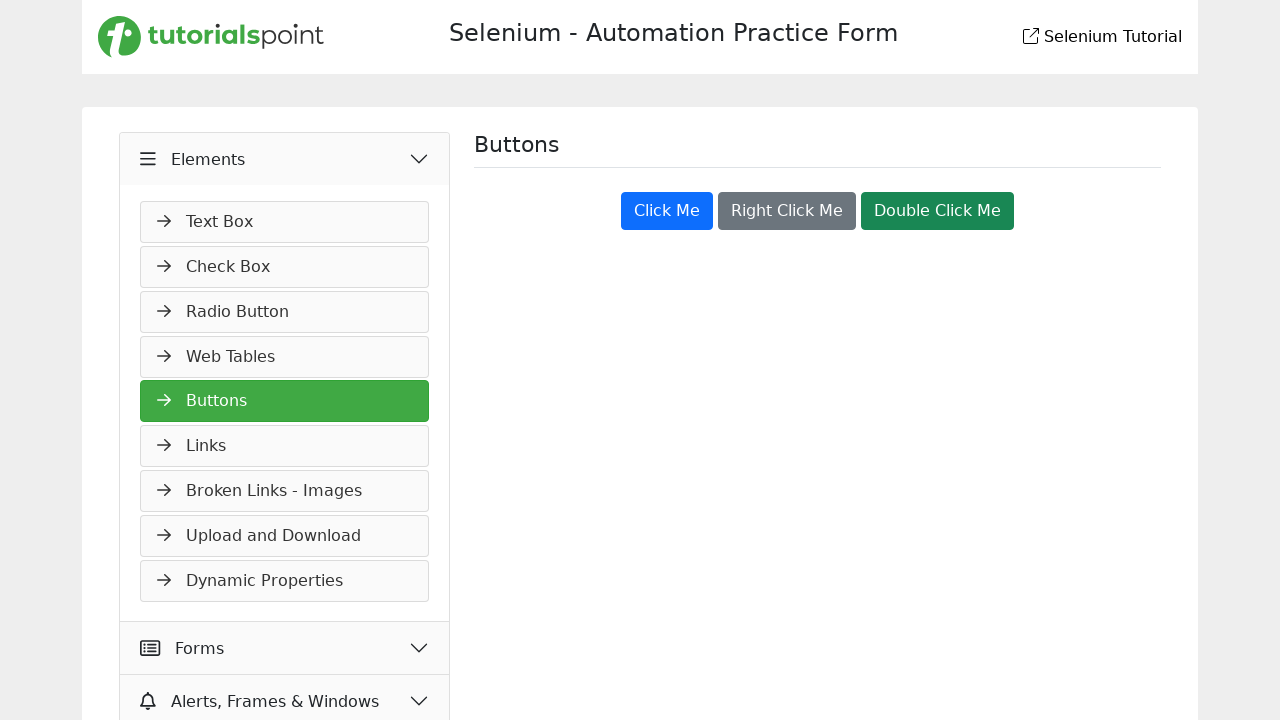

Clicked the 'Click Me' button at (667, 211) on xpath=//button[@class='btn btn-primary']
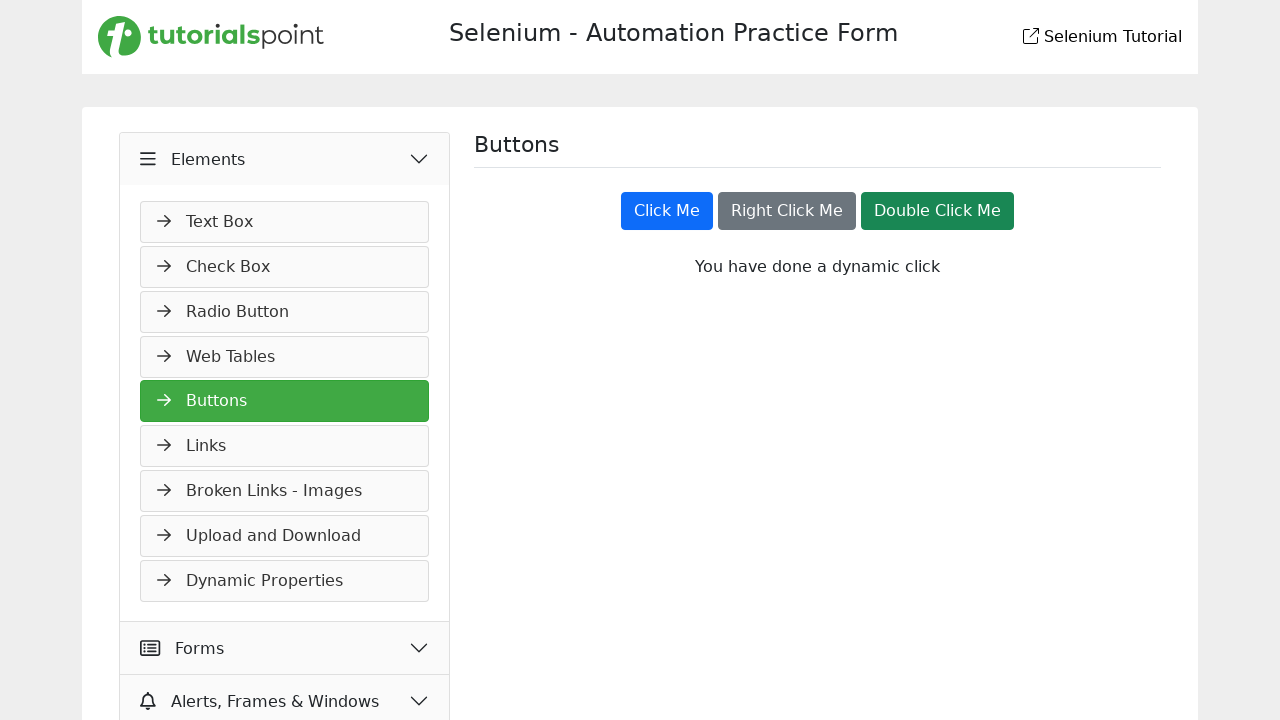

Verified dynamic click message appeared
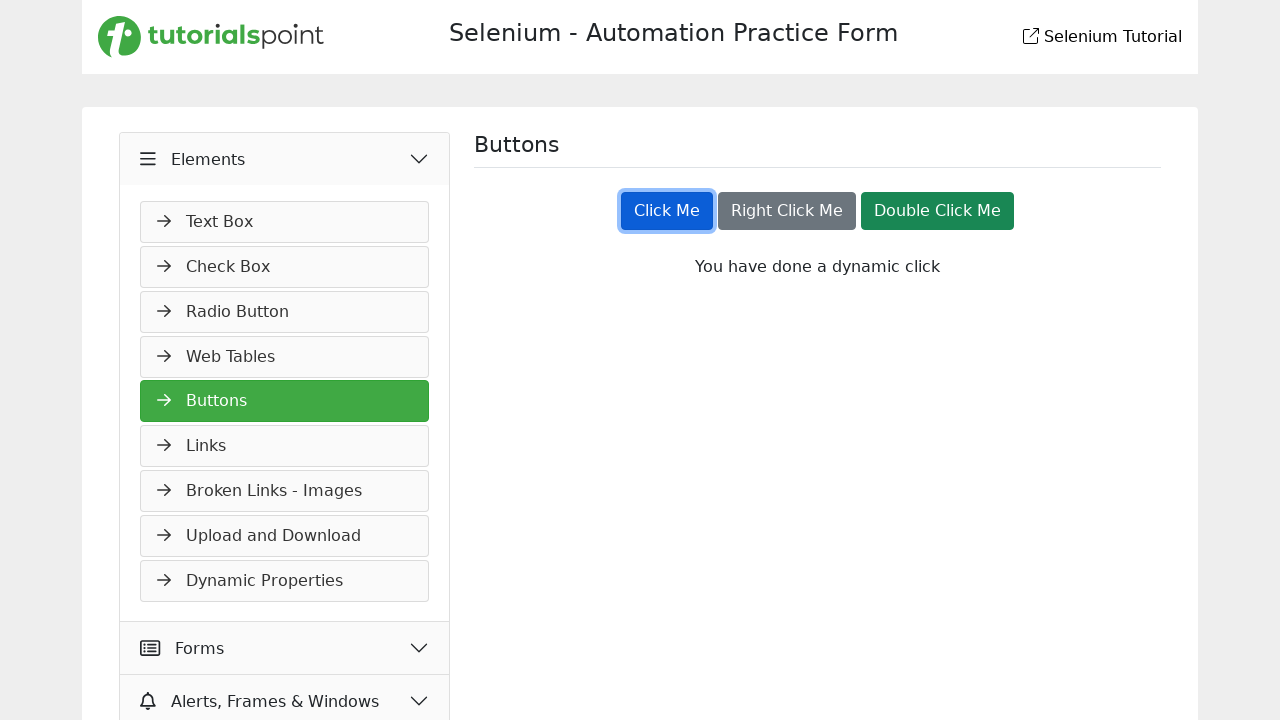

Double clicked the right click button at (787, 211) on xpath=//button[@class='btn btn-secondary']
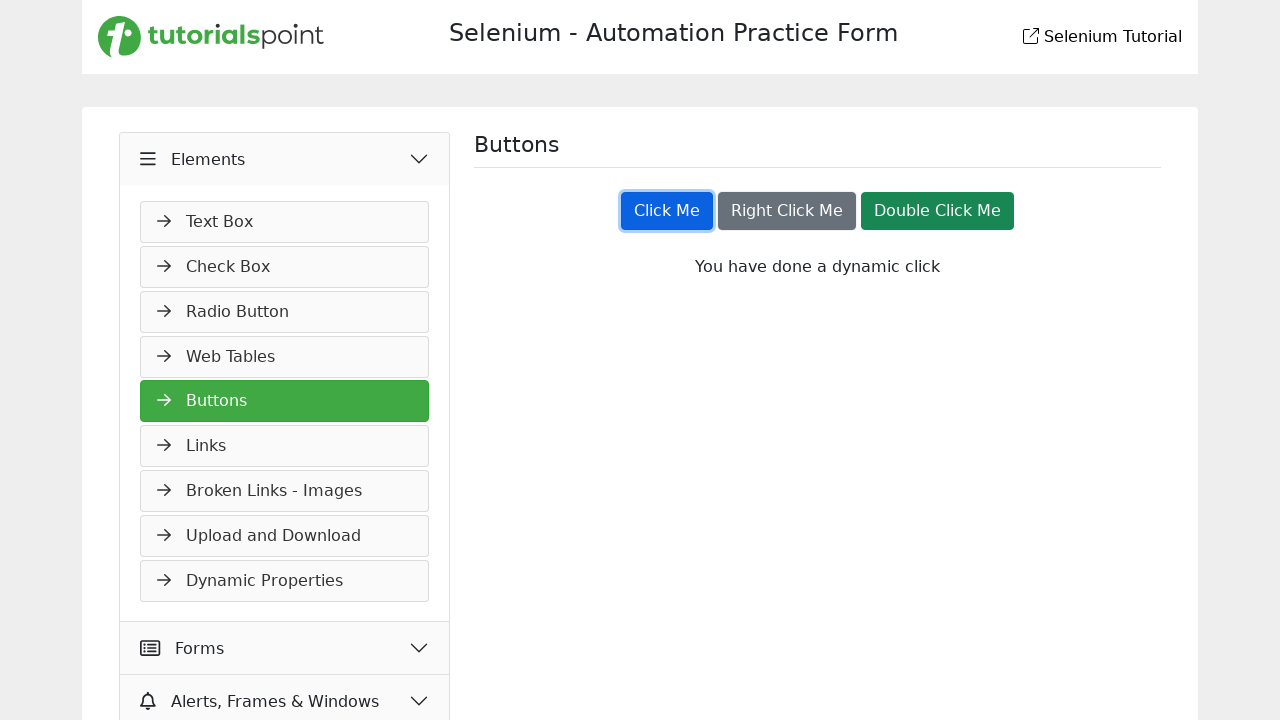

Double clicked the 'Double Click Me' button at (938, 211) on xpath=//button[@class='btn btn-success']
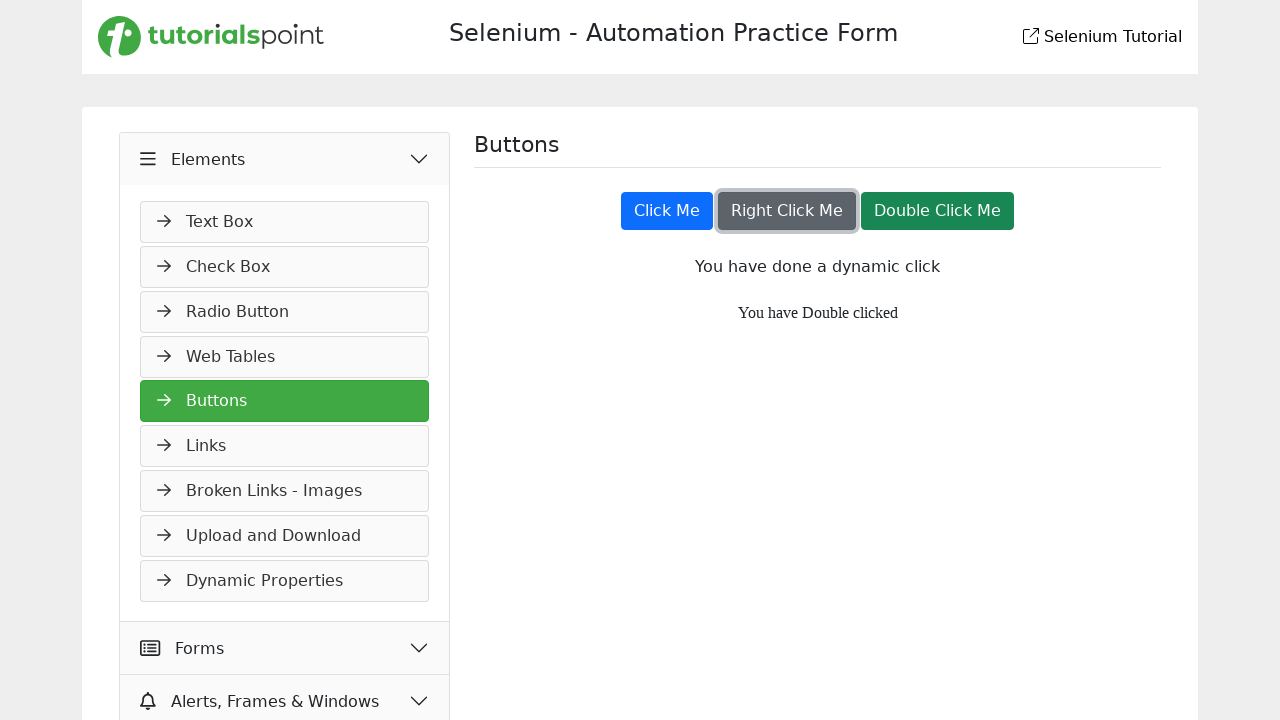

Verified double click message appeared
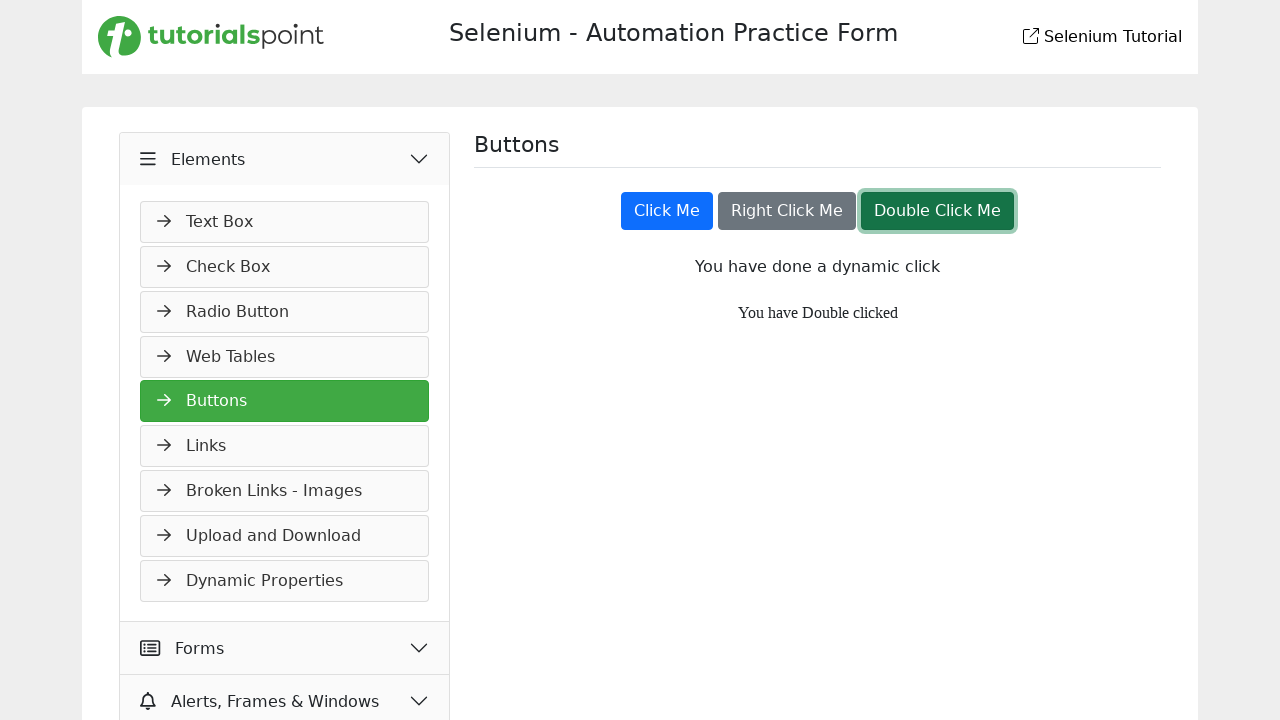

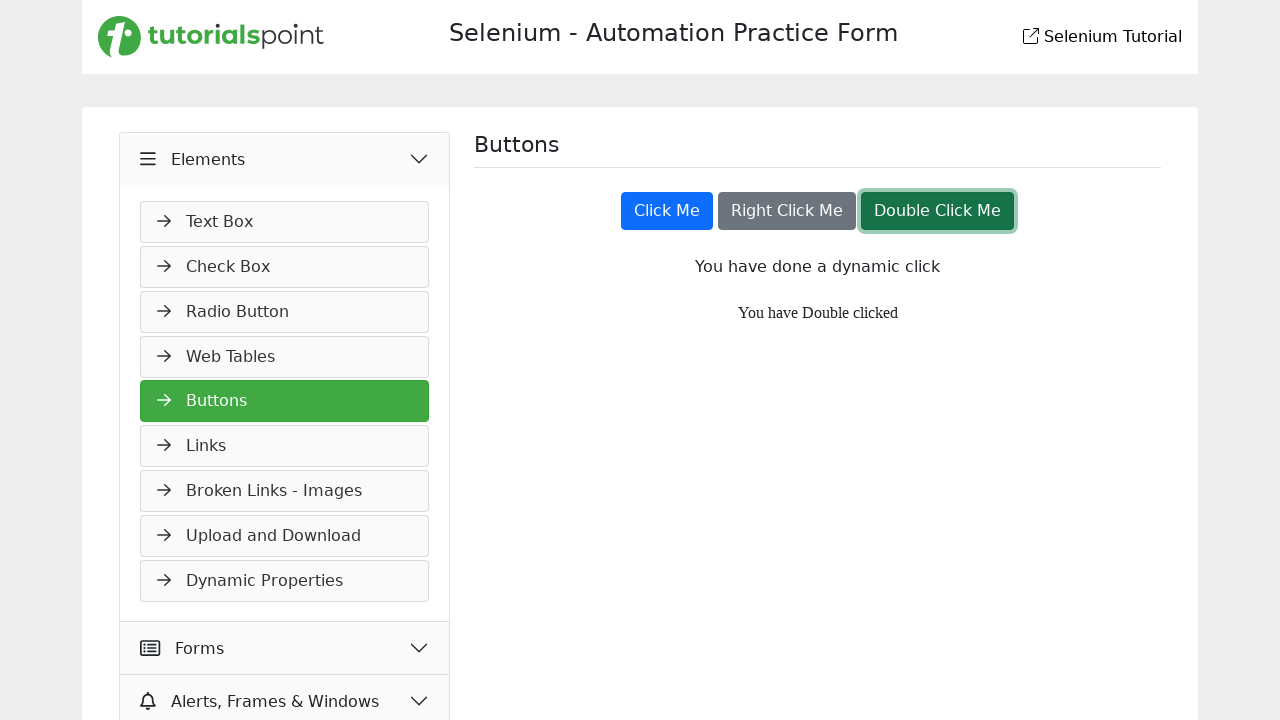